Tests a simple verification flow by clicking a verify button that appears with a delay, then checking for a success message in the response.

Starting URL: http://suninjuly.github.io/wait1.html

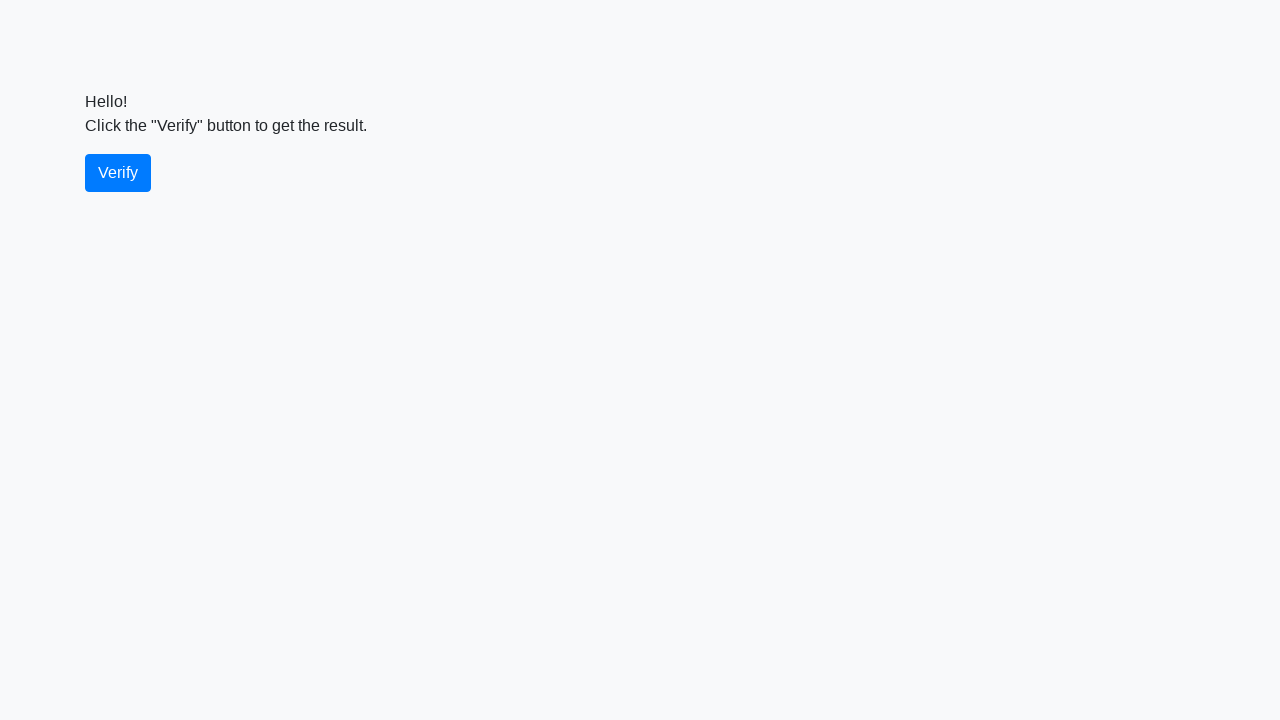

Waited for verify button to become visible
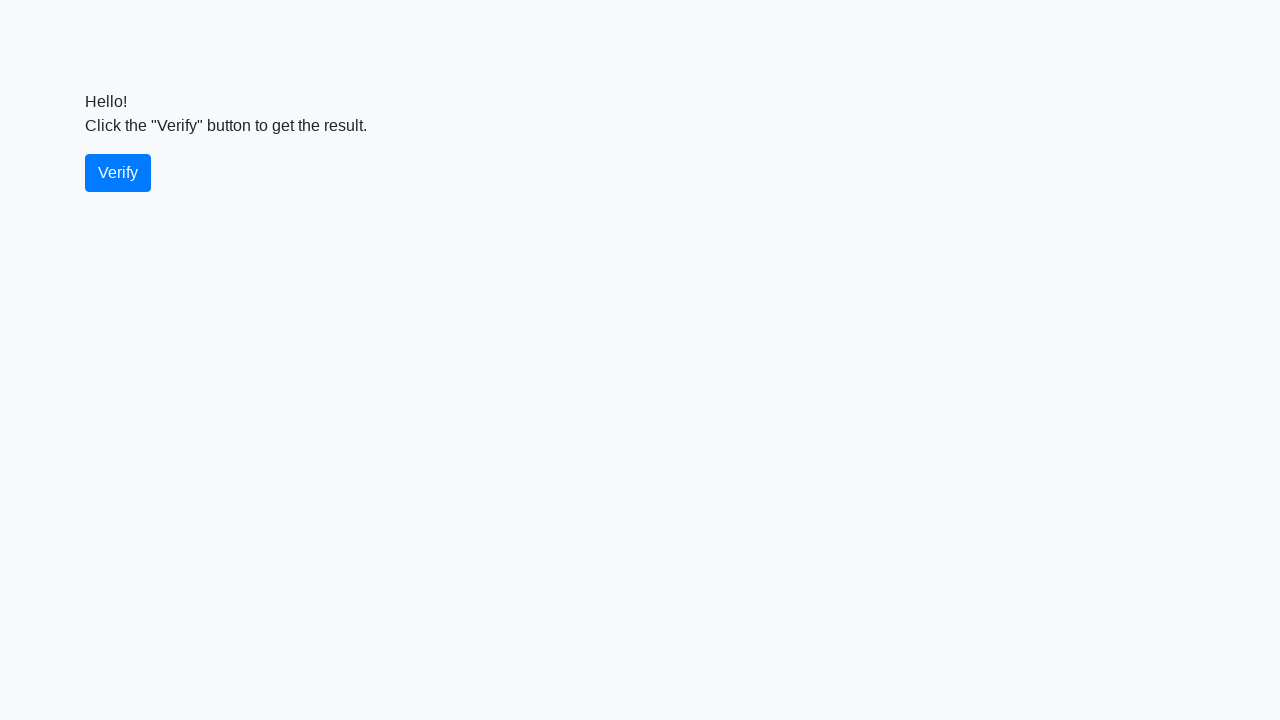

Located the verify button element
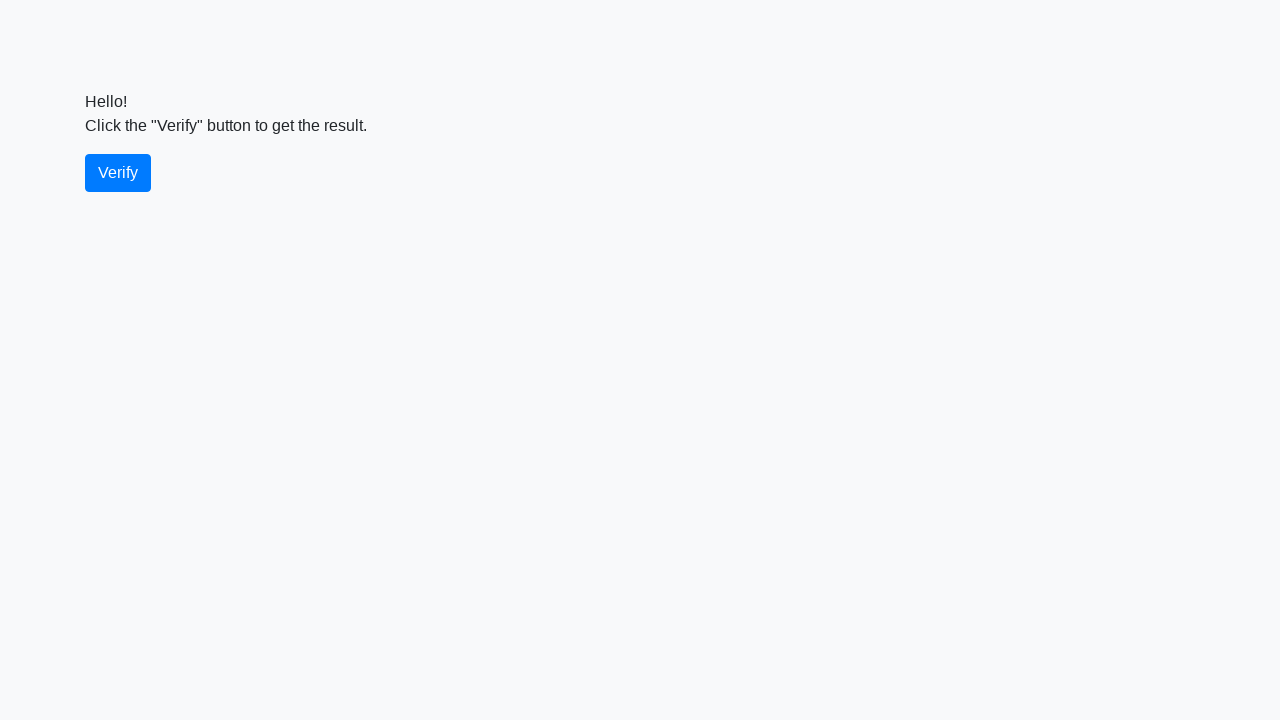

Clicked the verify button at (118, 173) on #verify
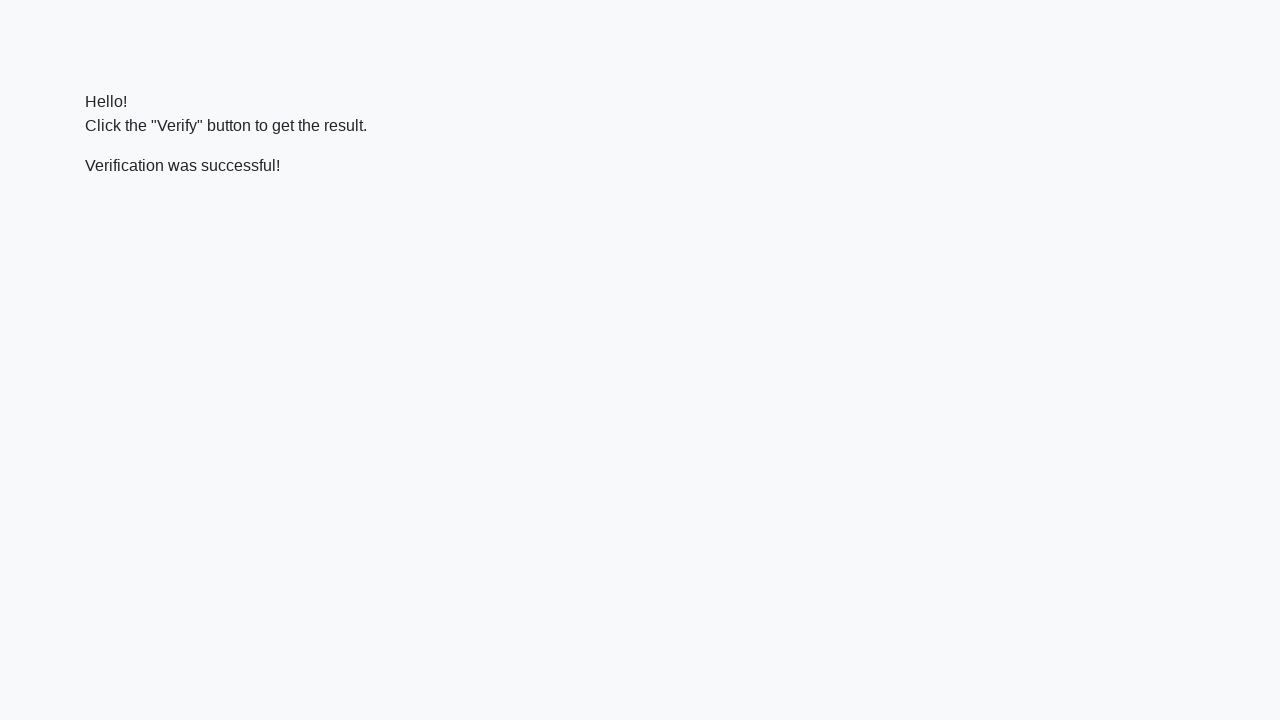

Located the verify message element
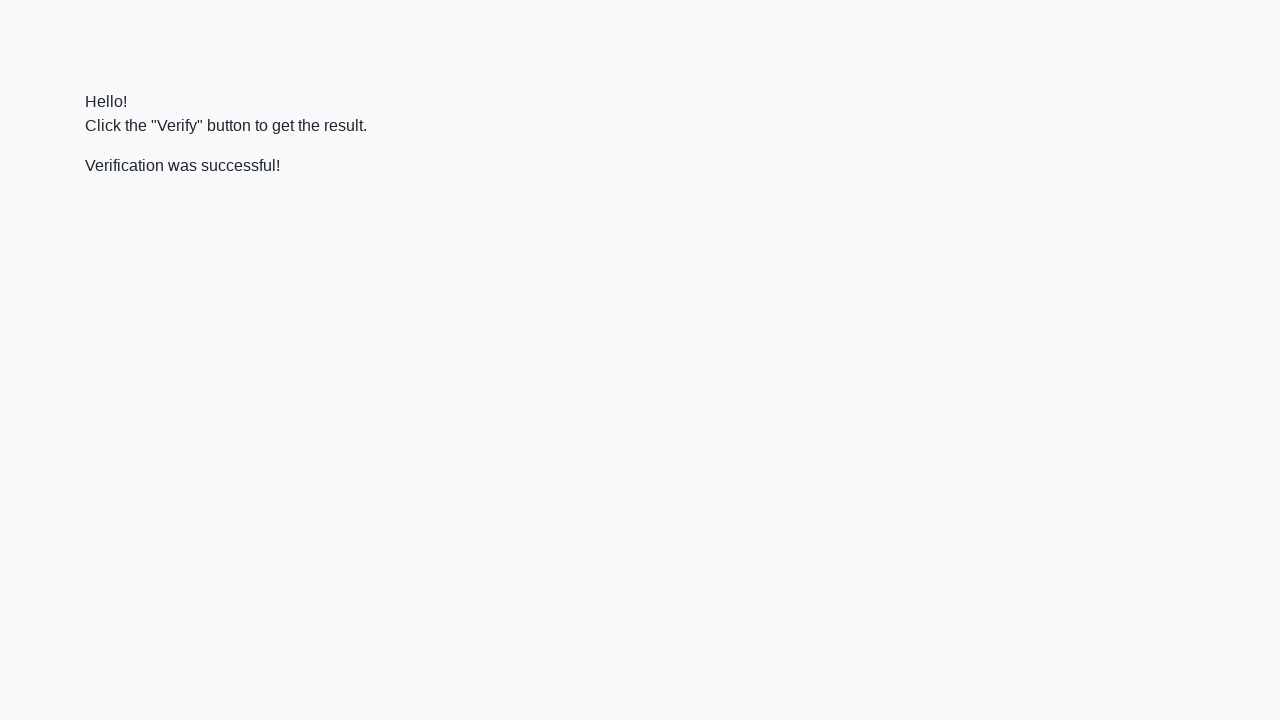

Waited for success message to become visible
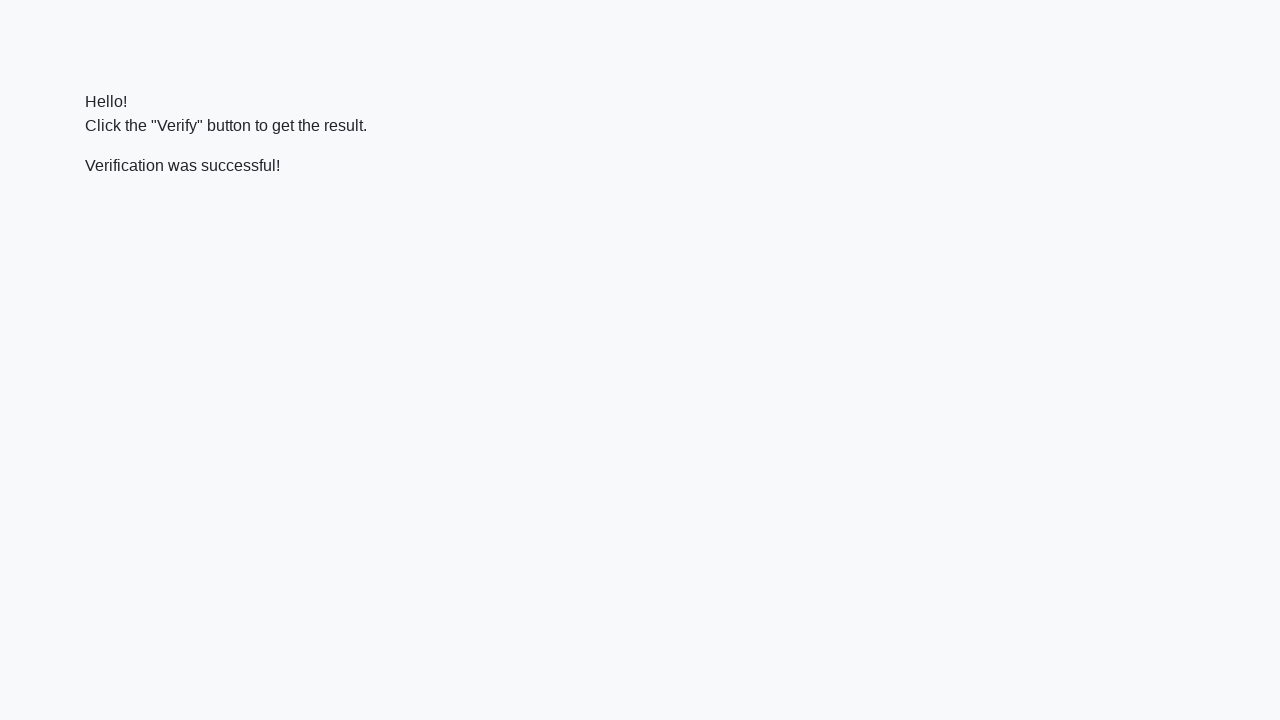

Verified that message contains 'successful'
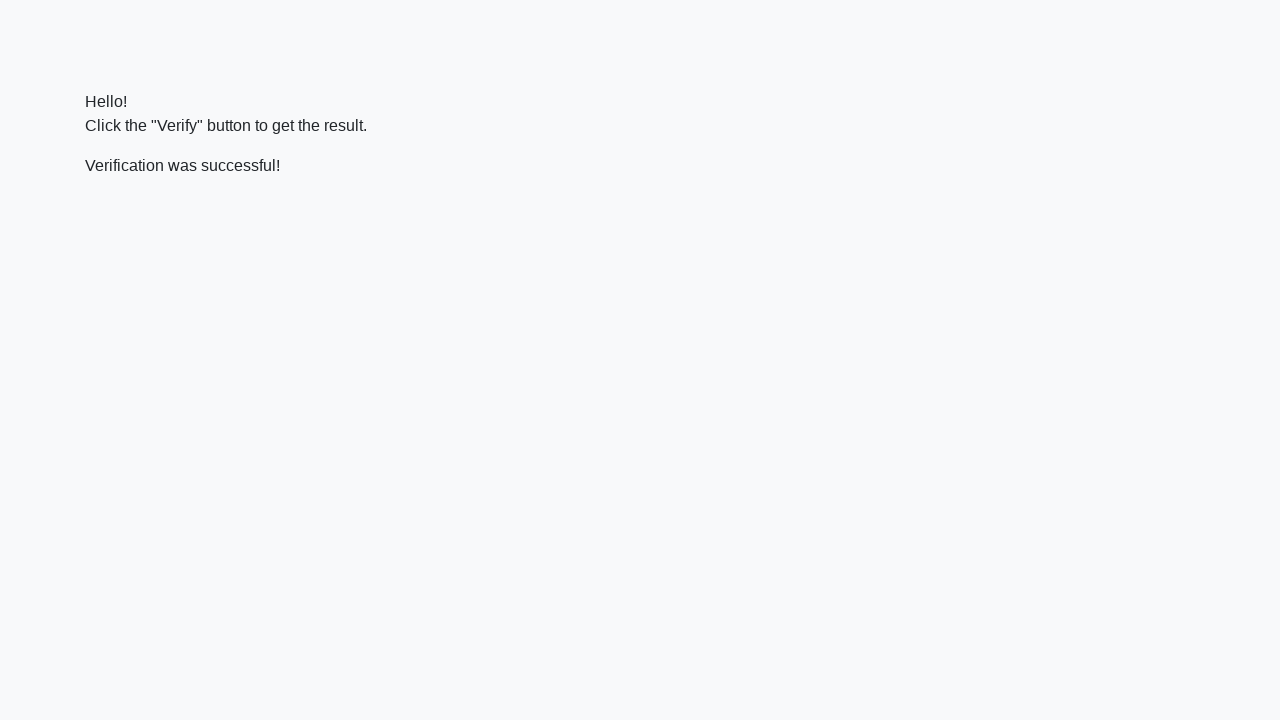

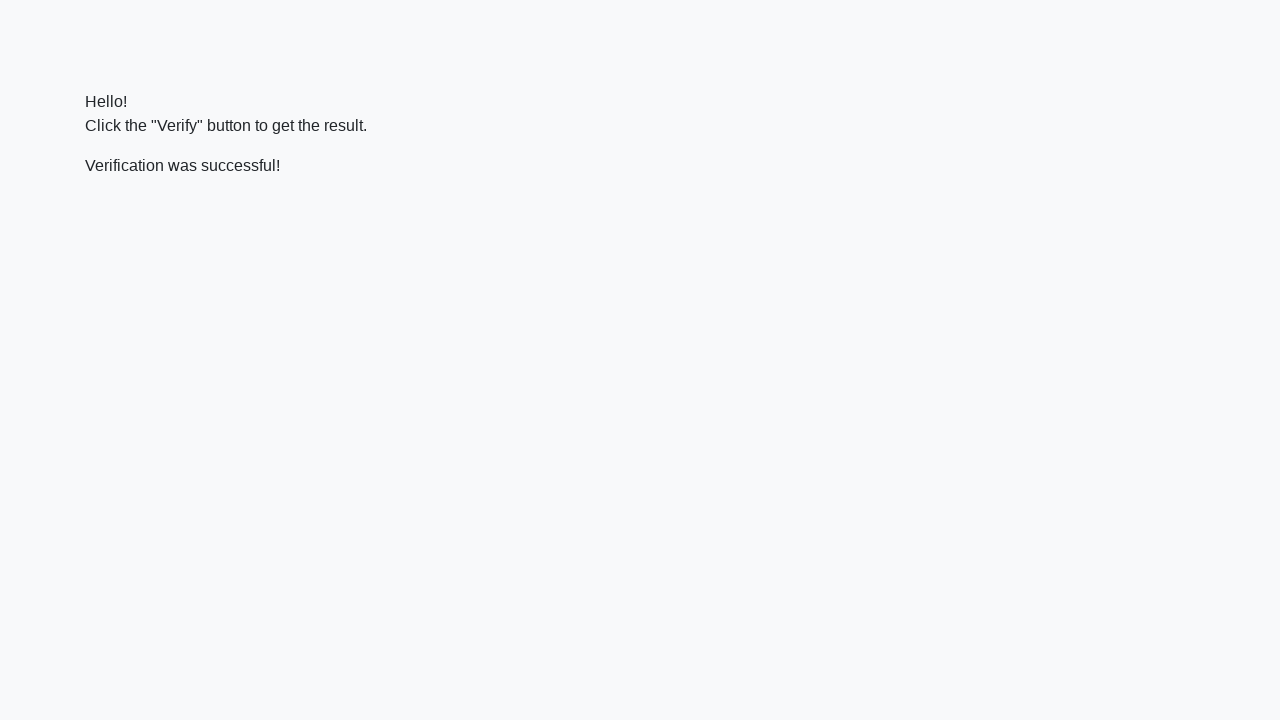